Tests double-click functionality on W3Schools demo page by double-clicking an element and verifying its style changes to red

Starting URL: https://www.w3schools.com/tags/tryit.asp?filename=tryhtml5_ev_ondblclick2

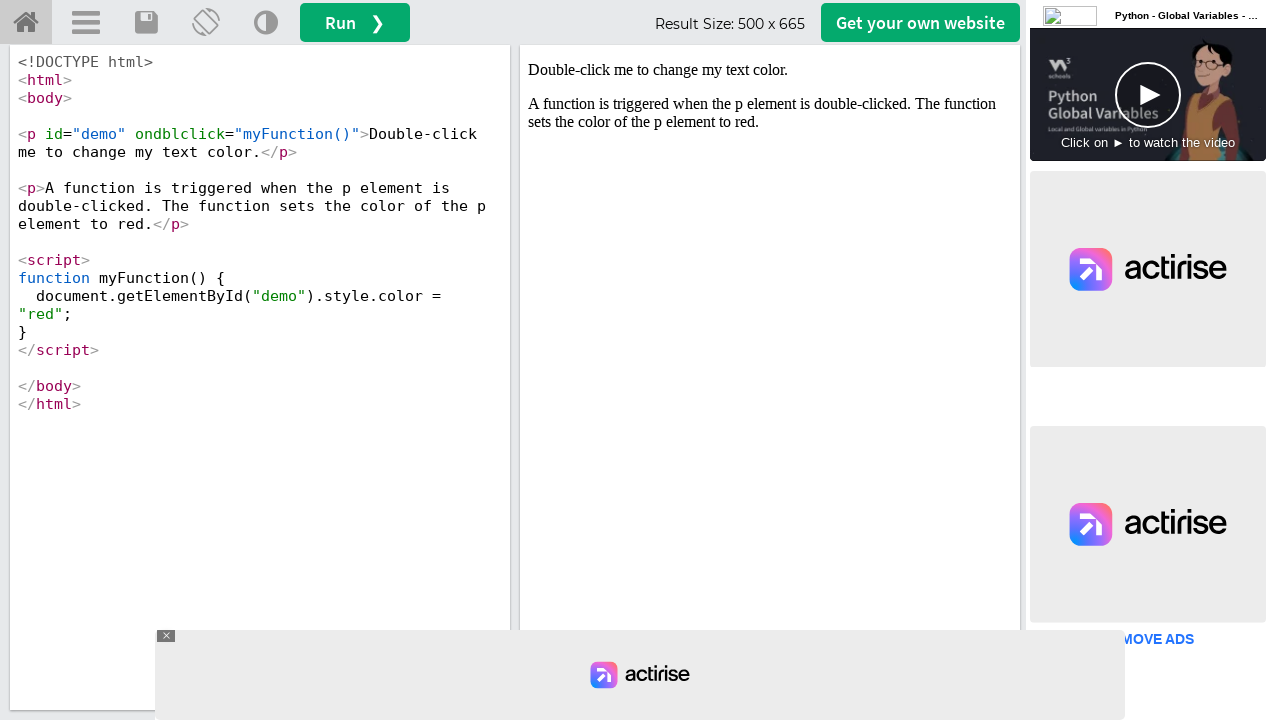

Located the iframe containing the demo
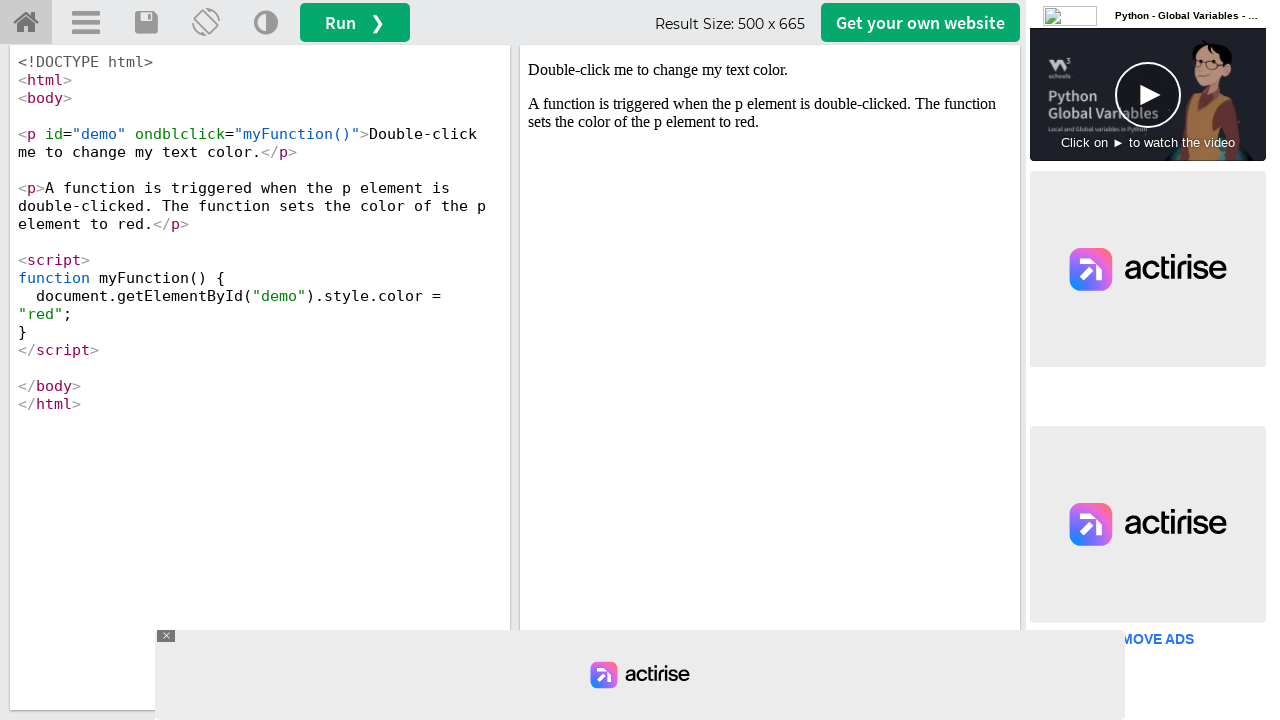

Located the demo element with id 'demo'
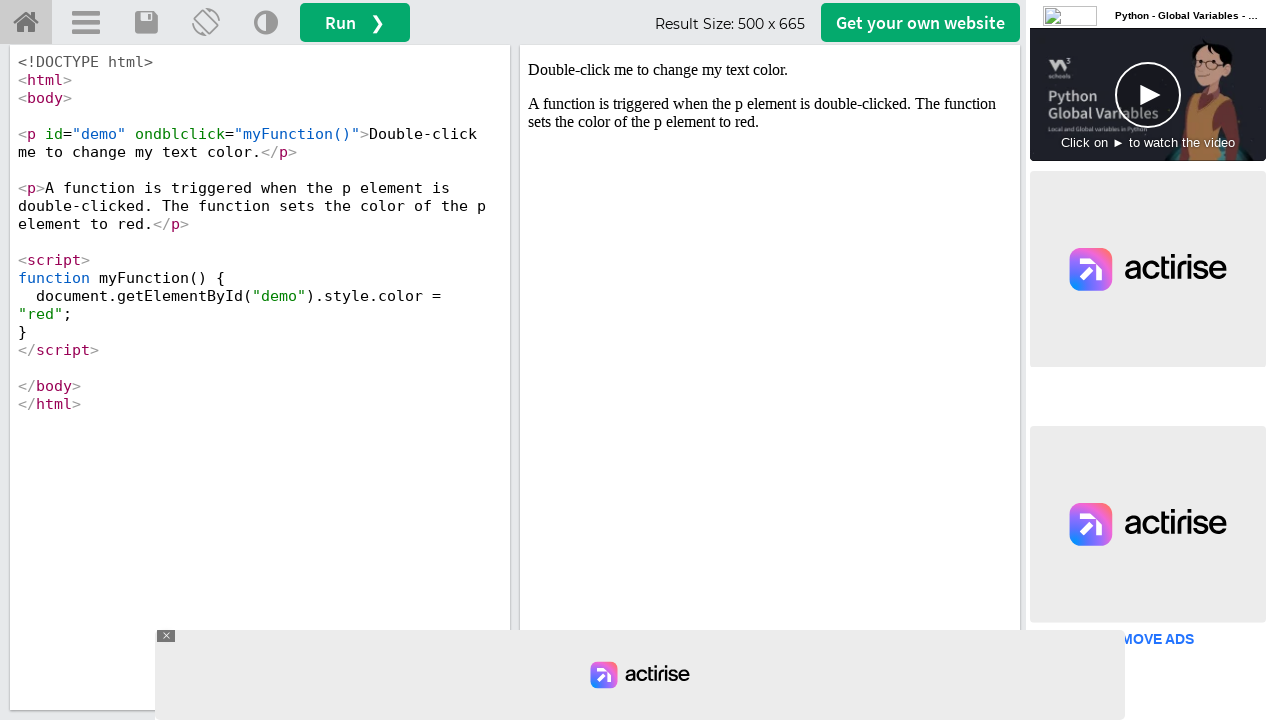

Double-clicked on the demo element at (770, 70) on #iframeResult >> internal:control=enter-frame >> #demo
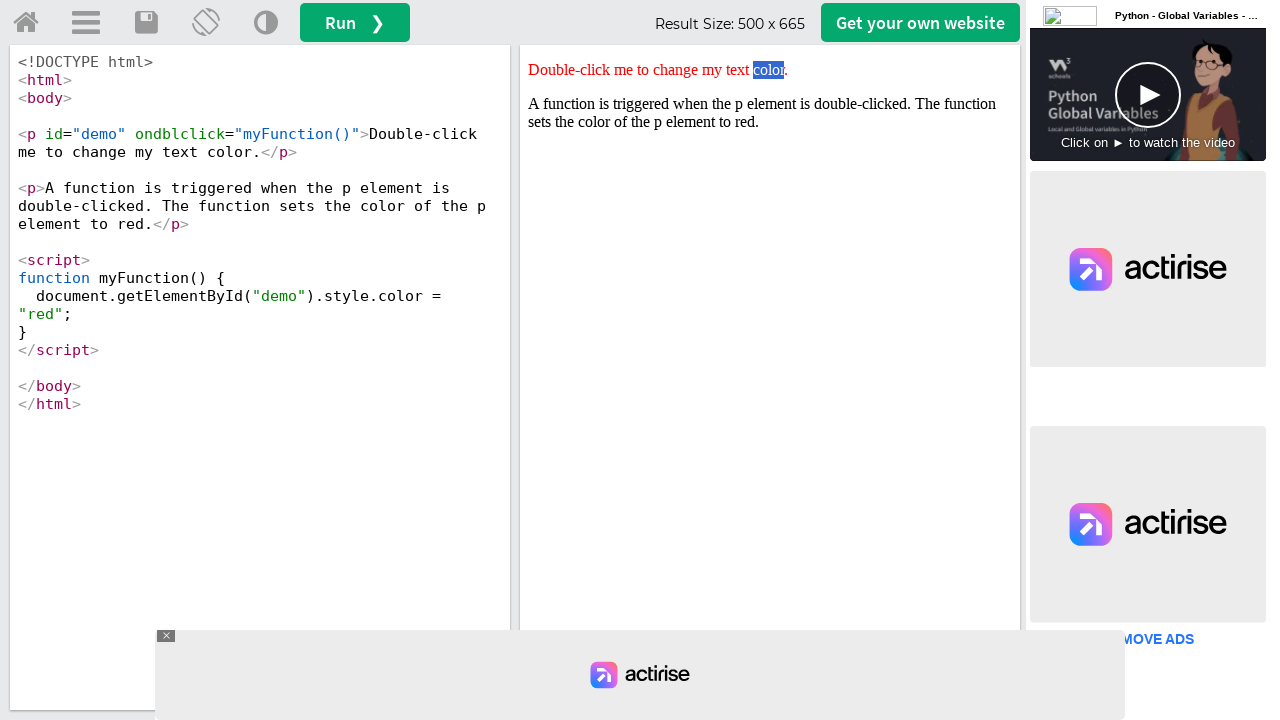

Retrieved the style attribute from the demo element
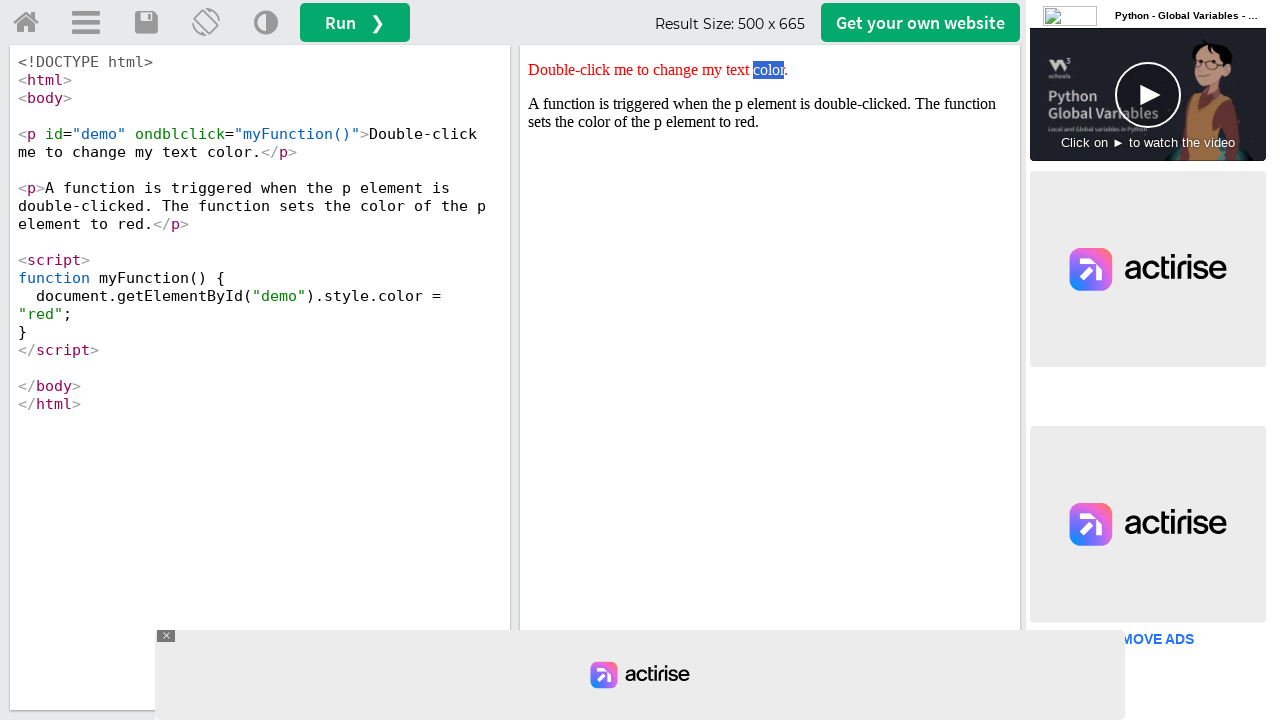

Verified that the style attribute contains 'red'
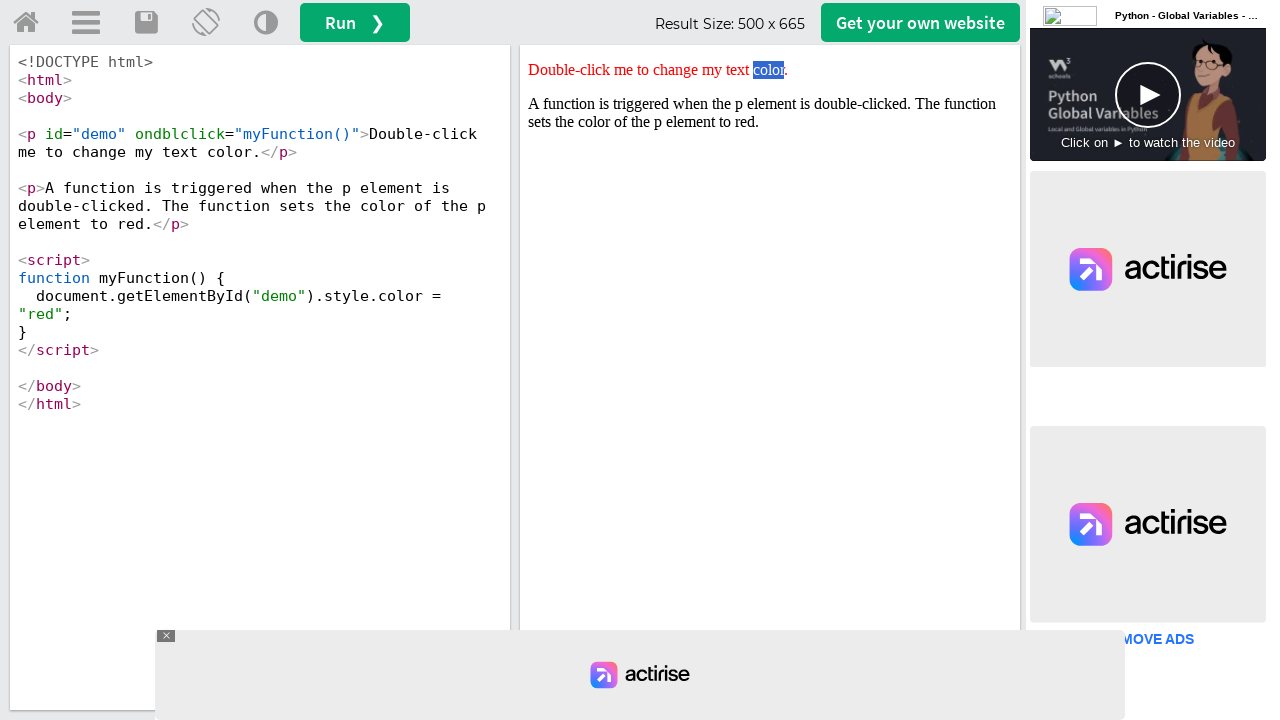

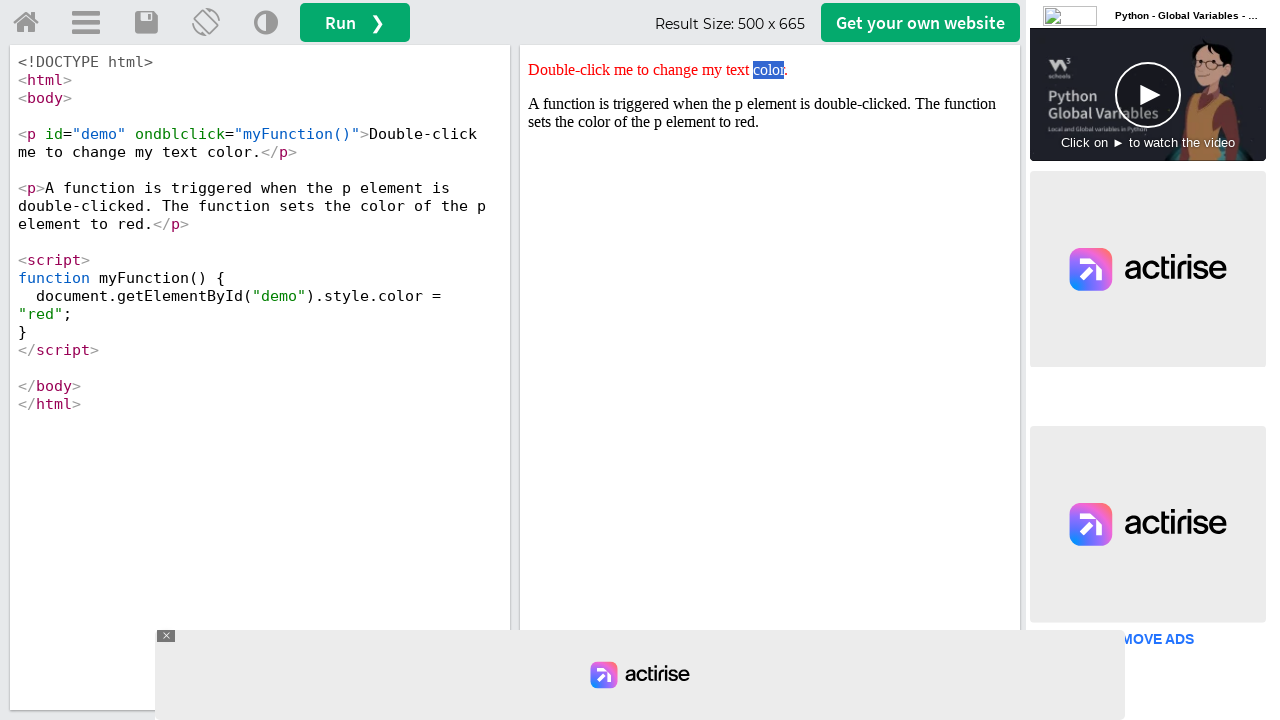